Tests navigation between otto.de and wisequarter.com websites, verifying page titles and URLs contain specific keywords, and demonstrating browser navigation controls like back, refresh, and forward.

Starting URL: https://www.otto.de

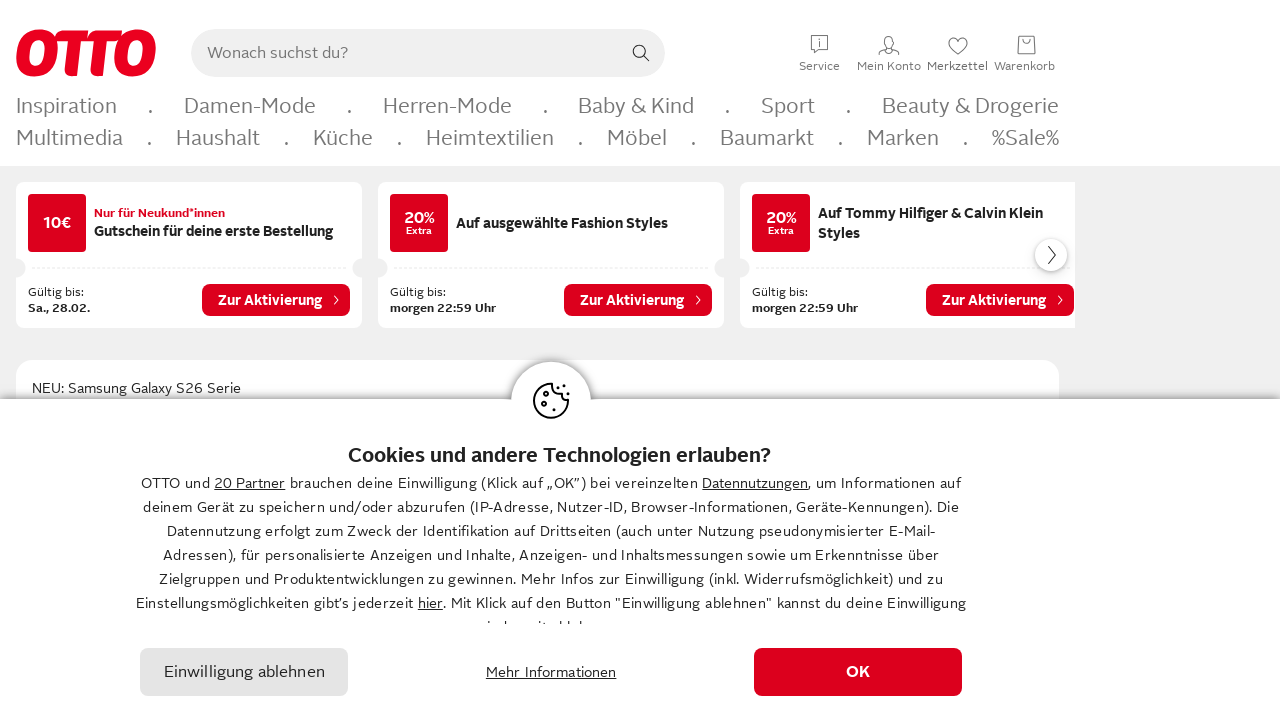

Retrieved OTTO page title
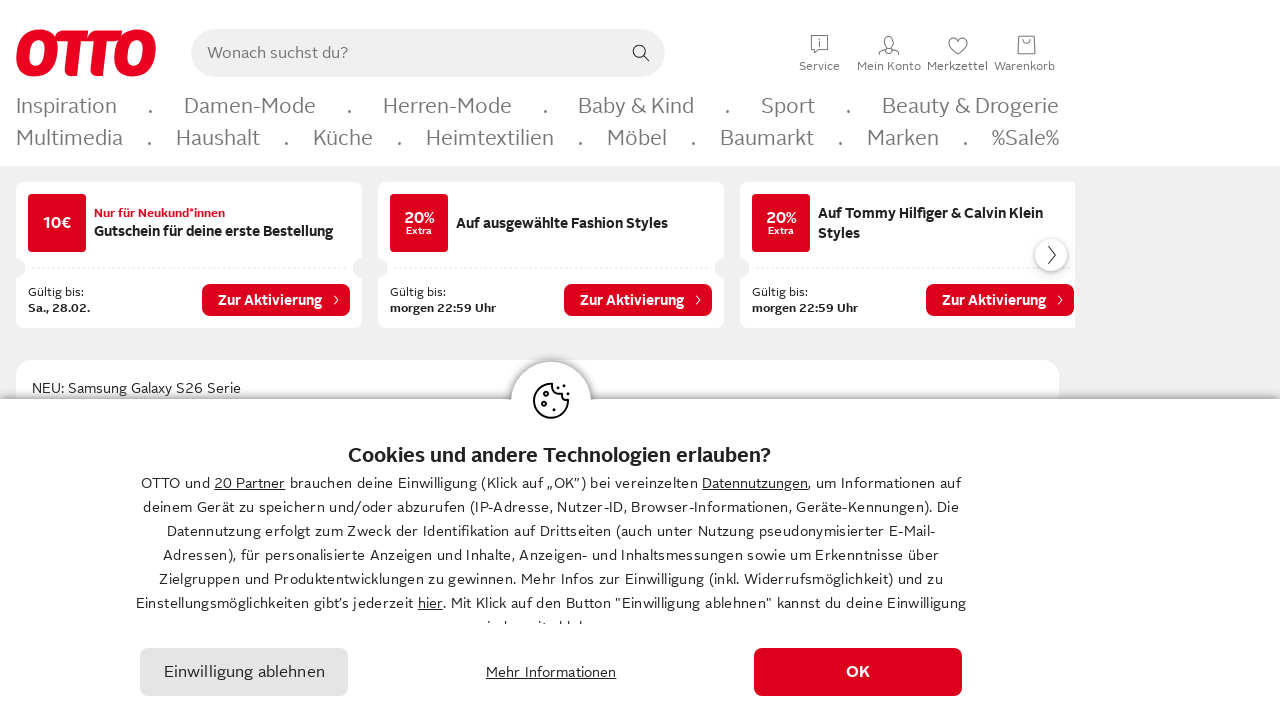

Retrieved OTTO page URL
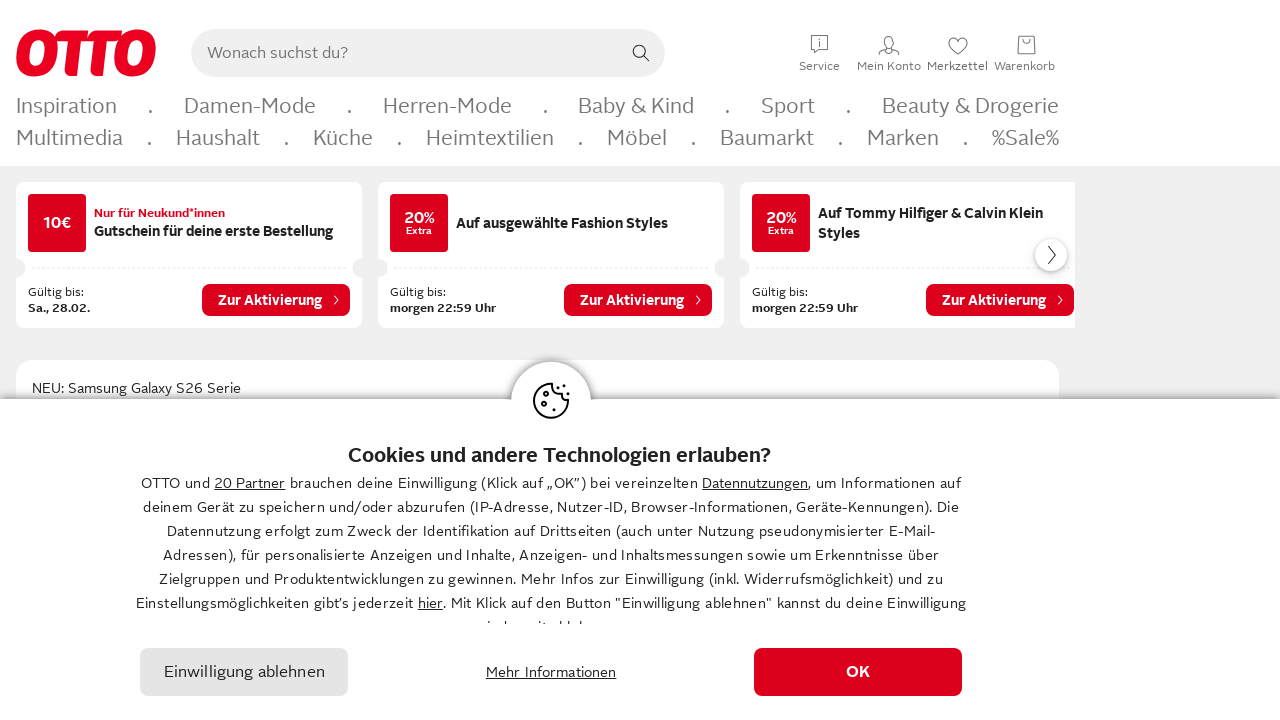

Verified OTTO page title contains 'OTTO'
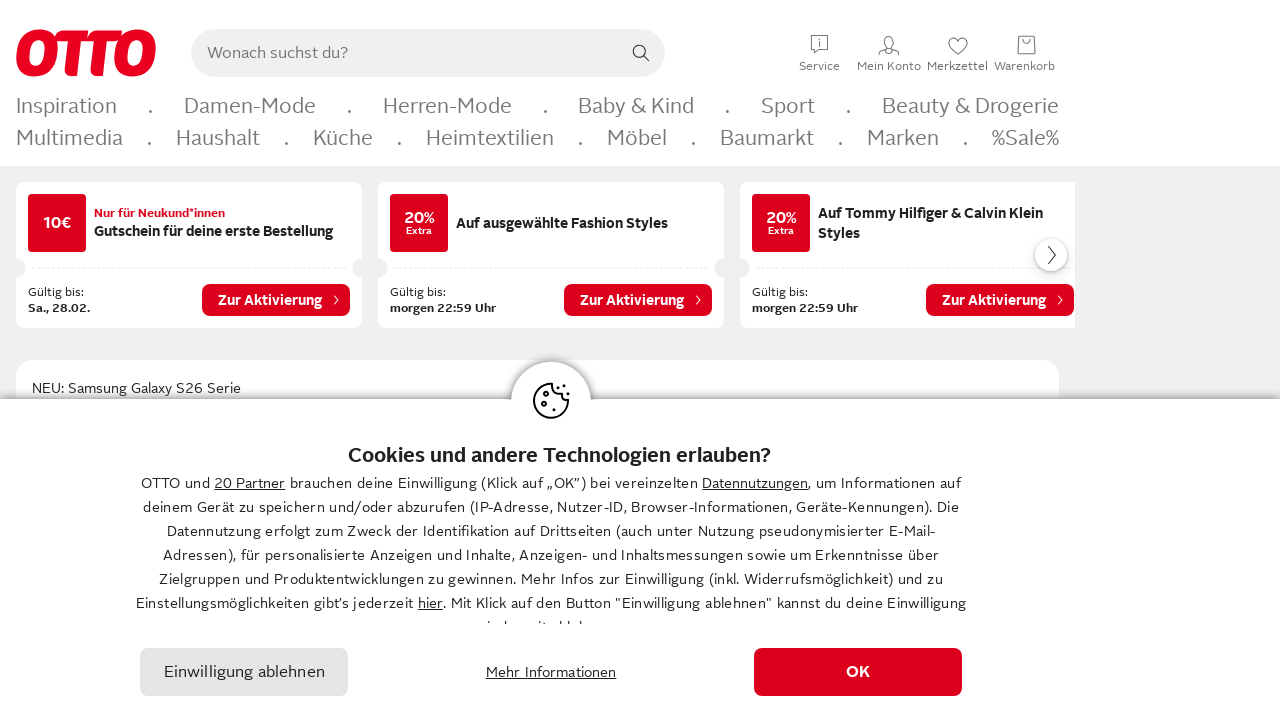

Verified OTTO page URL contains 'OTTO'
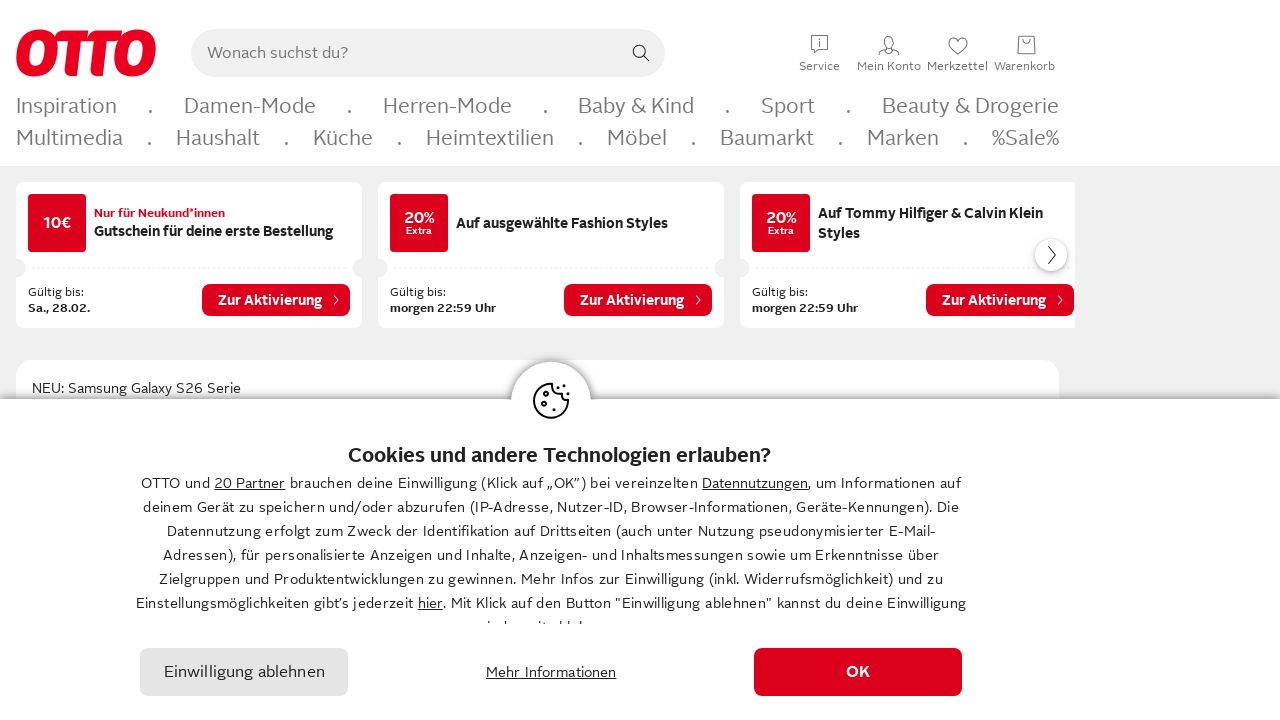

Navigated to wisequarter.com
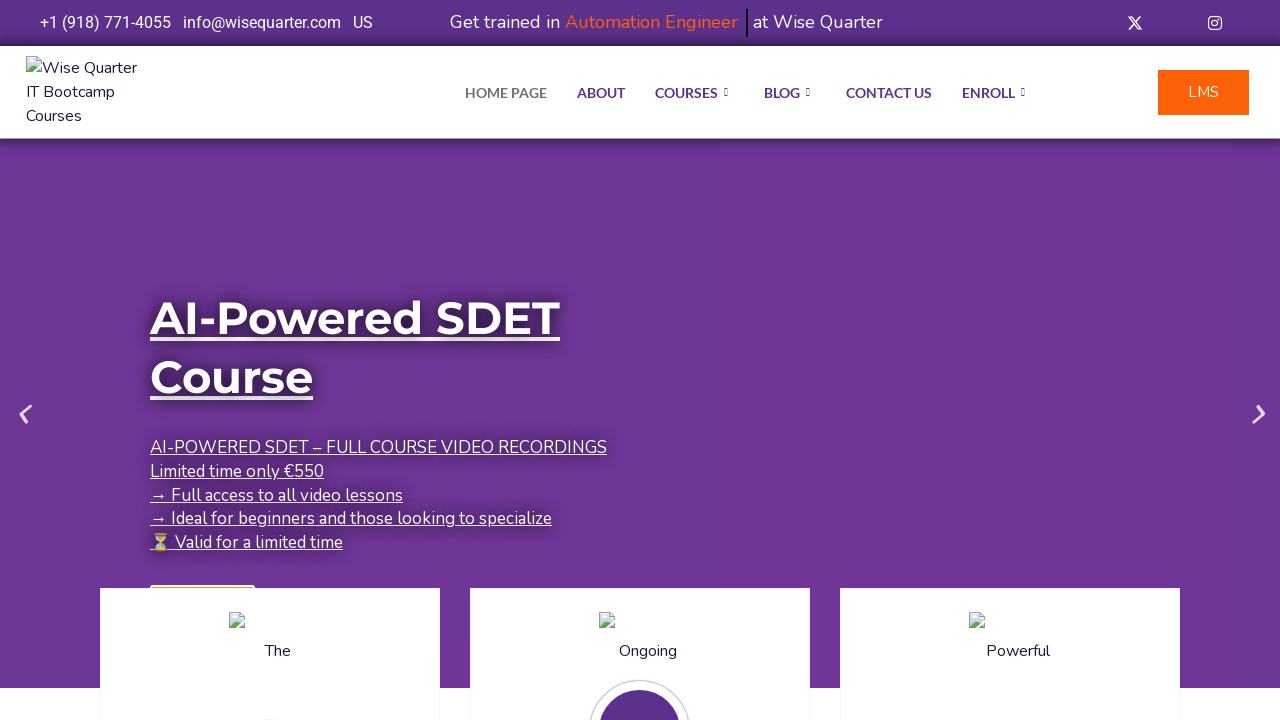

Retrieved wisequarter page title
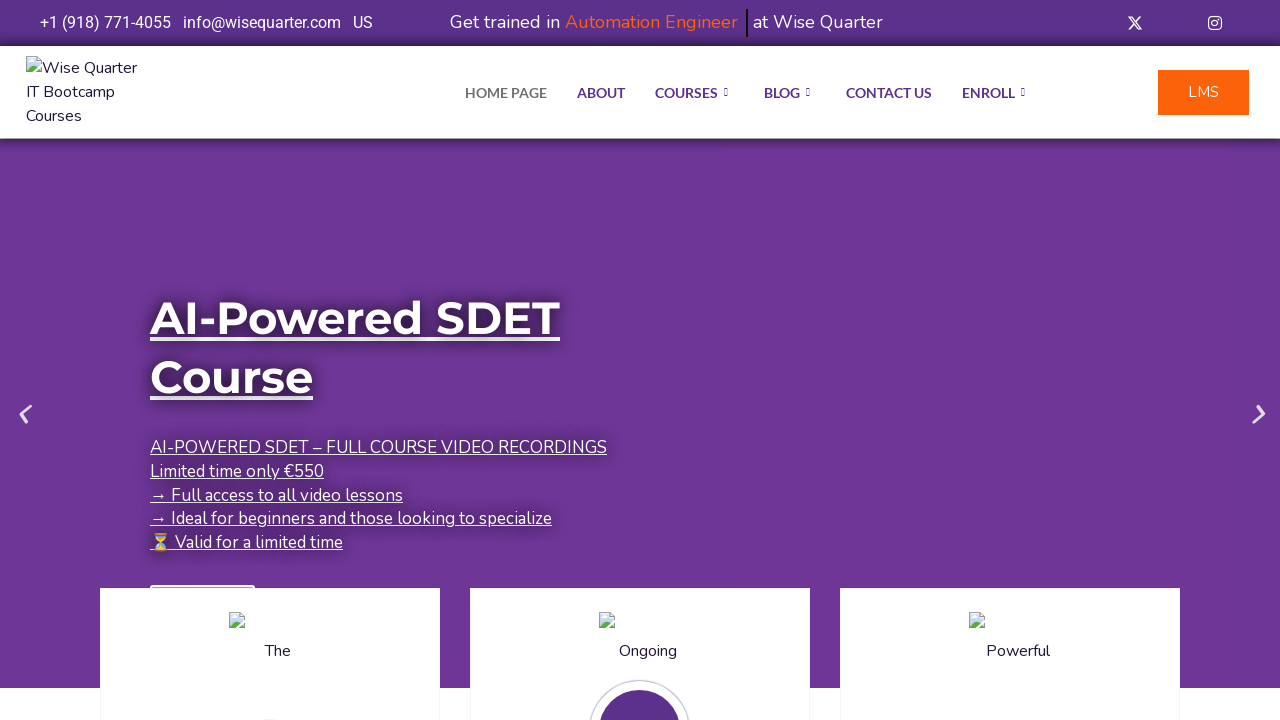

Verified wisequarter page title contains 'Quarter'
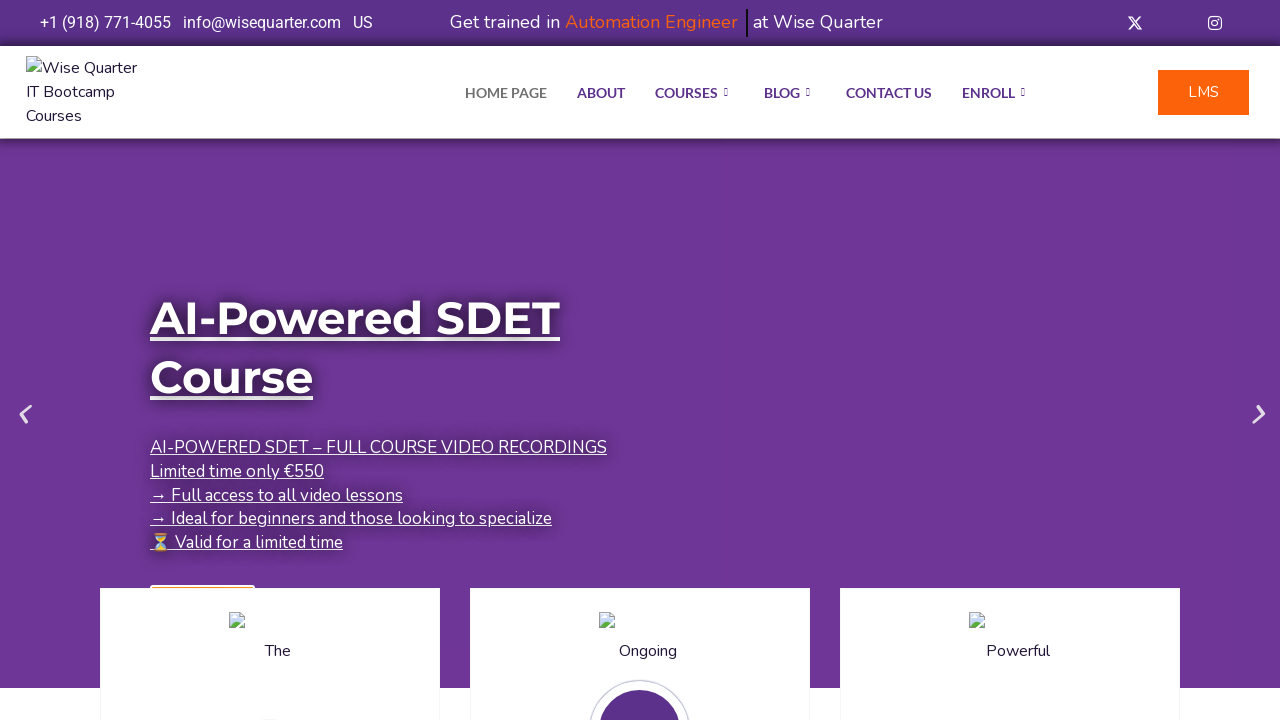

Navigated back to OTTO page using browser back button
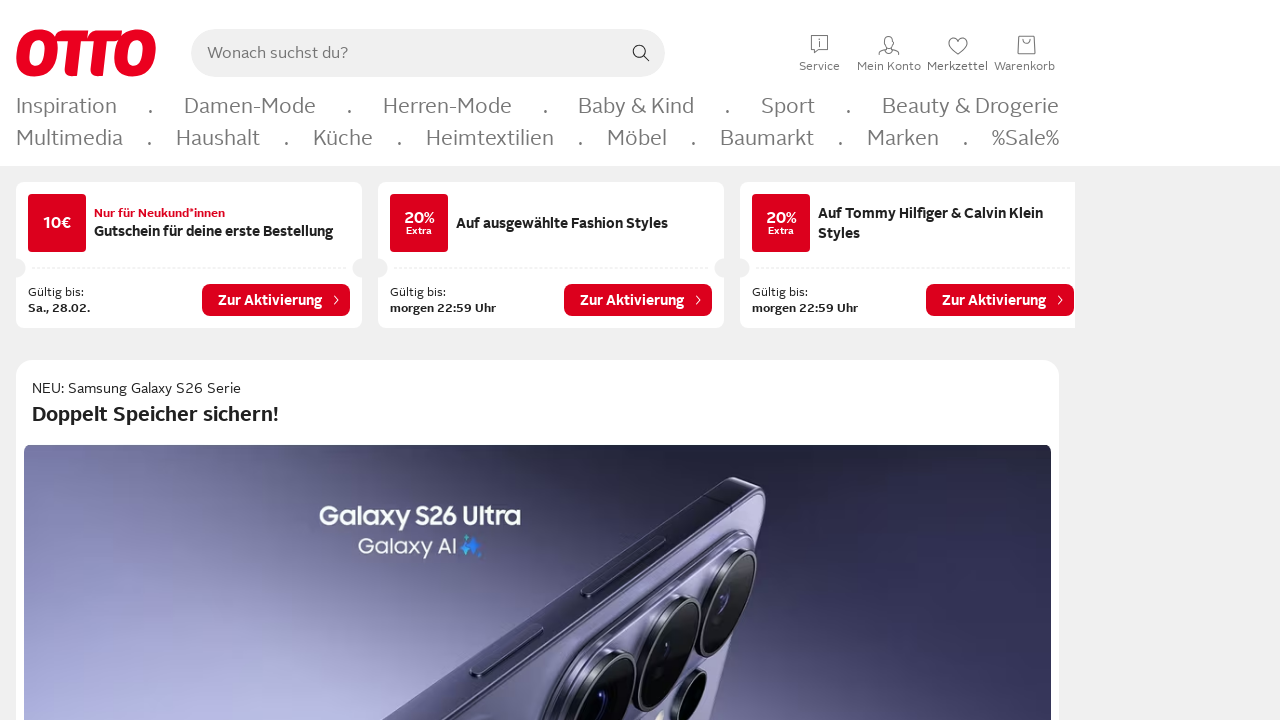

Refreshed the OTTO page
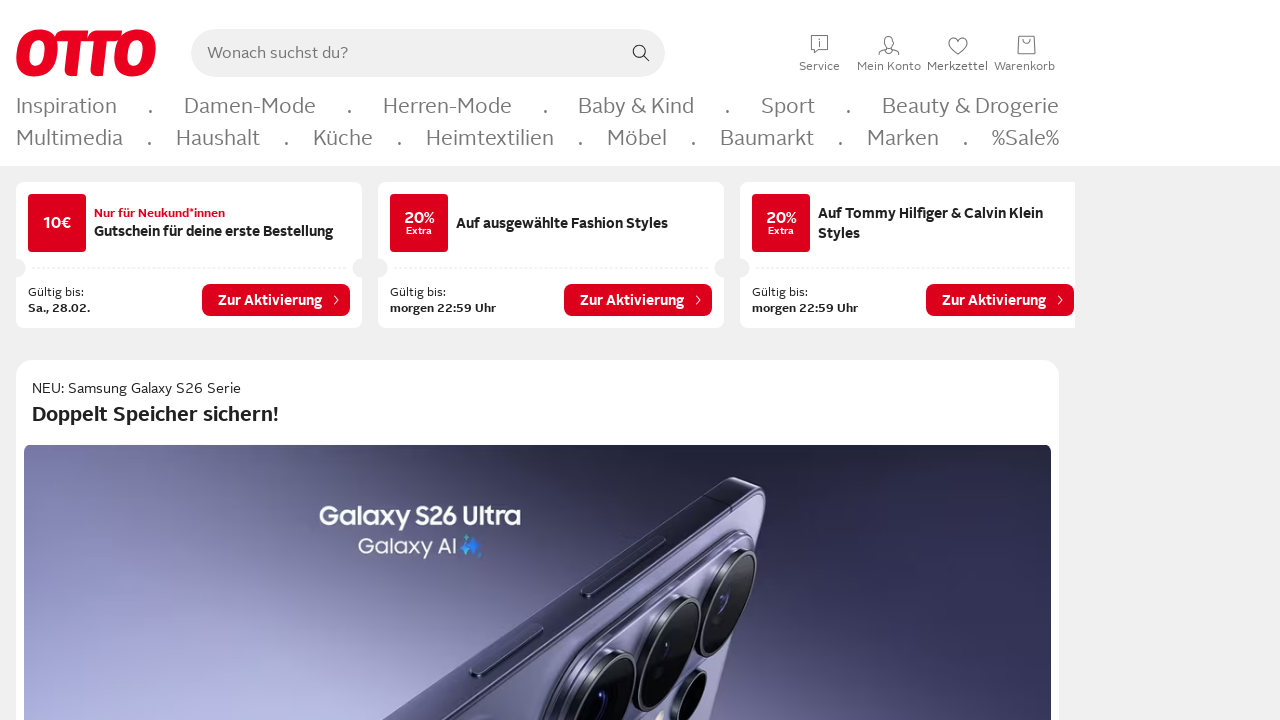

Navigated back to wisequarter.com using browser back button
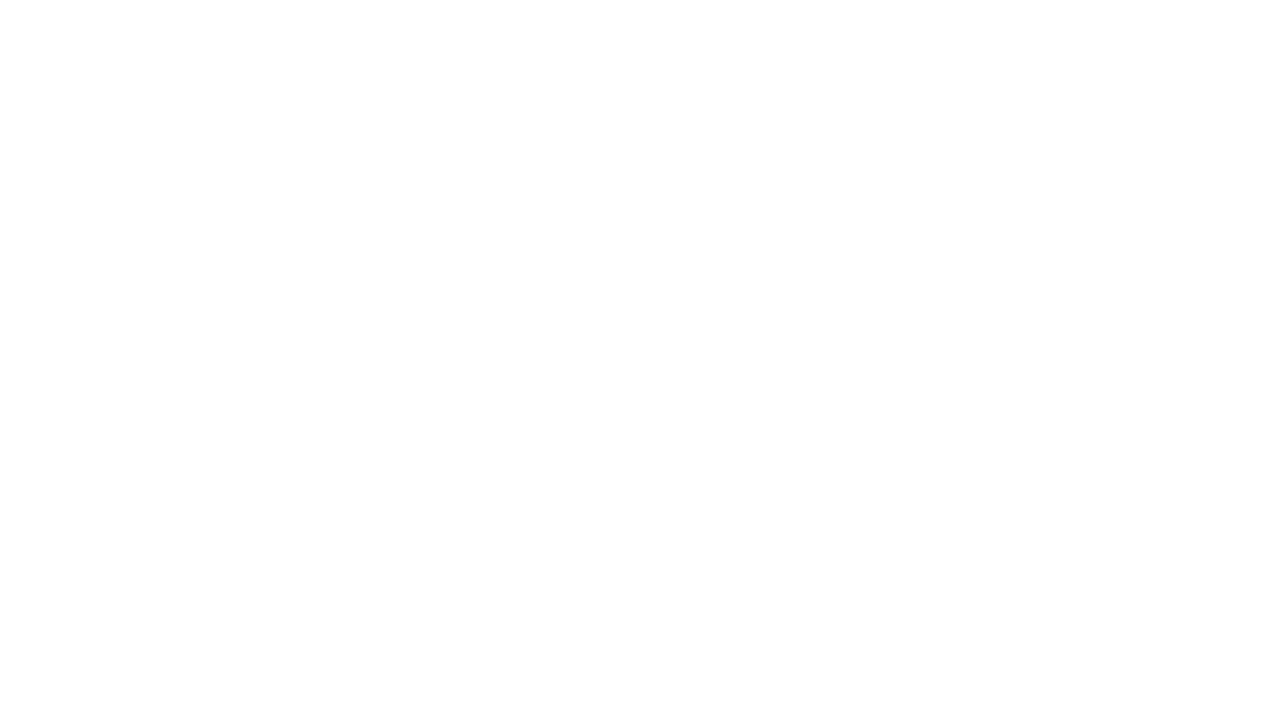

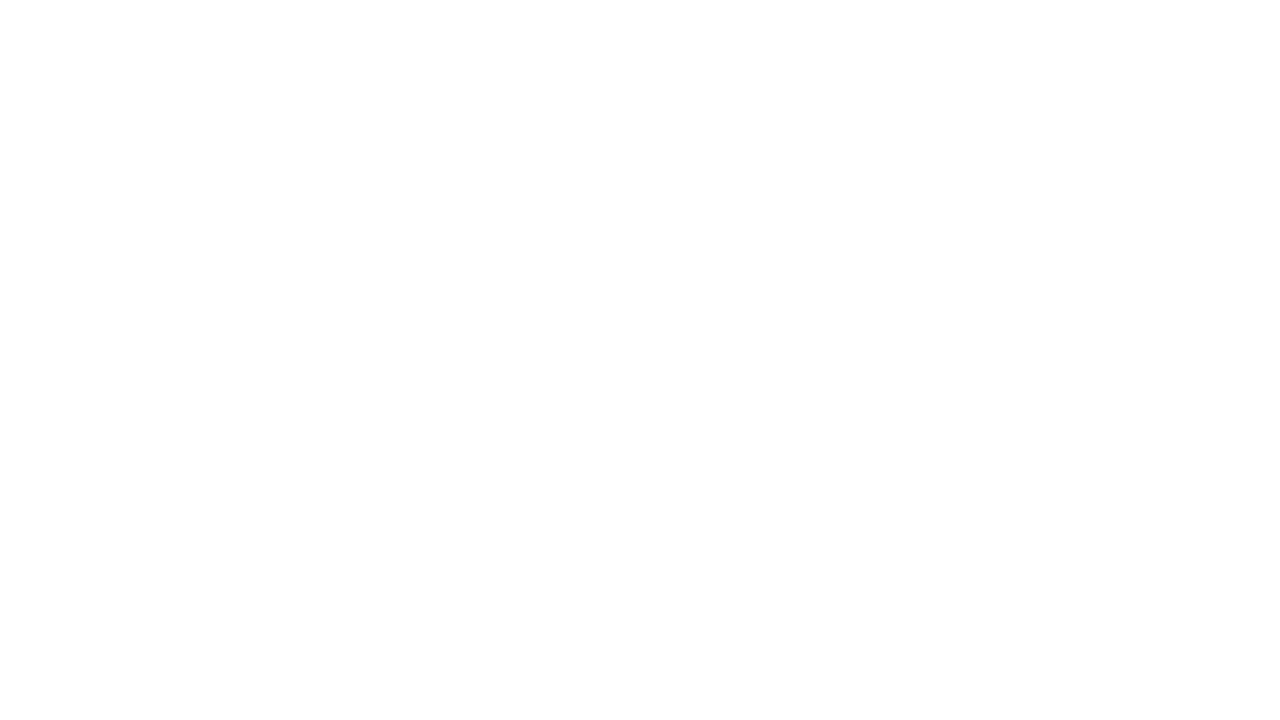